Navigates to the 2c2p payment gateway UAT page and verifies the page loads by checking the title

Starting URL: https://ebguat.2c2p.com/mm

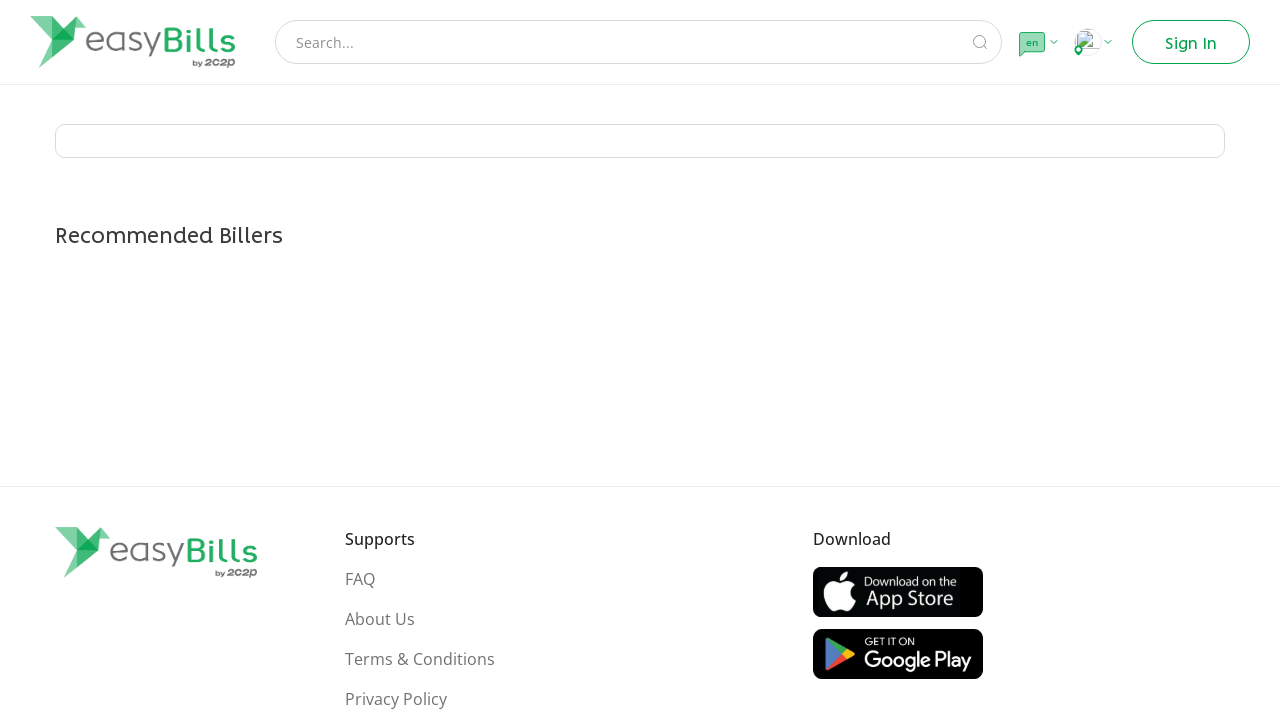

Navigated to 2c2p payment gateway UAT page at https://ebguat.2c2p.com/mm
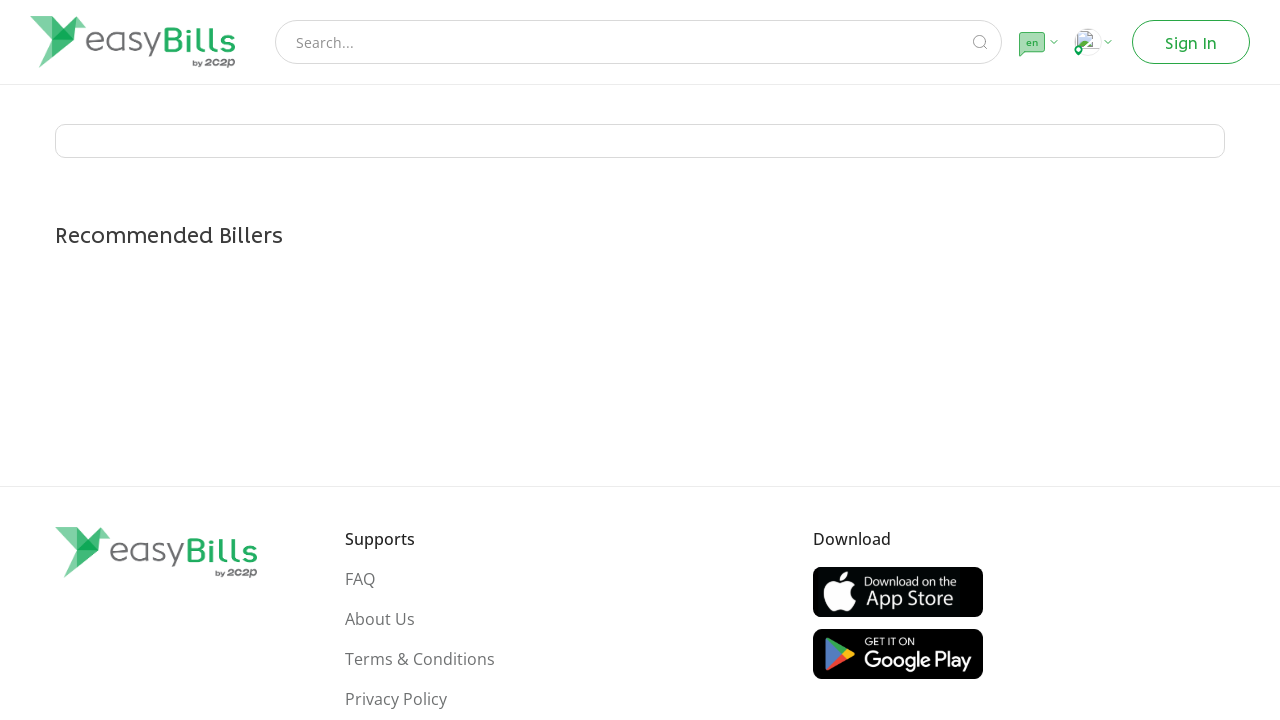

Waited for page DOM to fully load
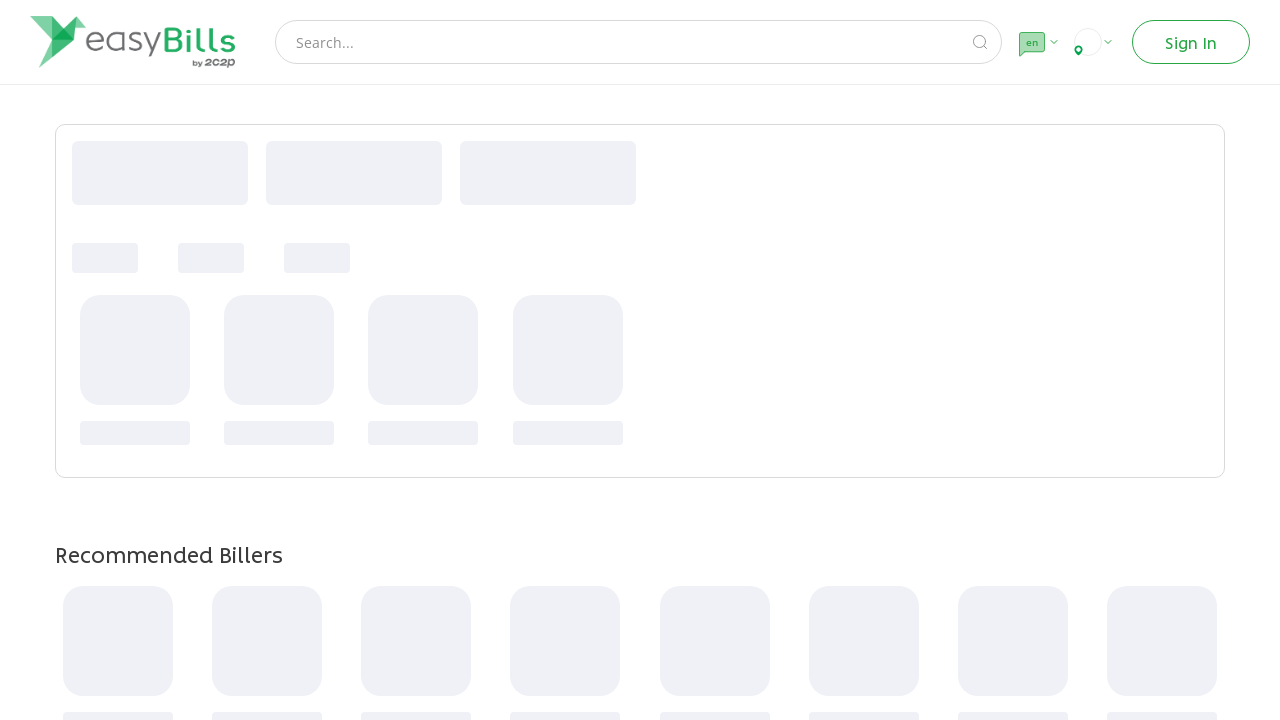

Retrieved page title: easyBills
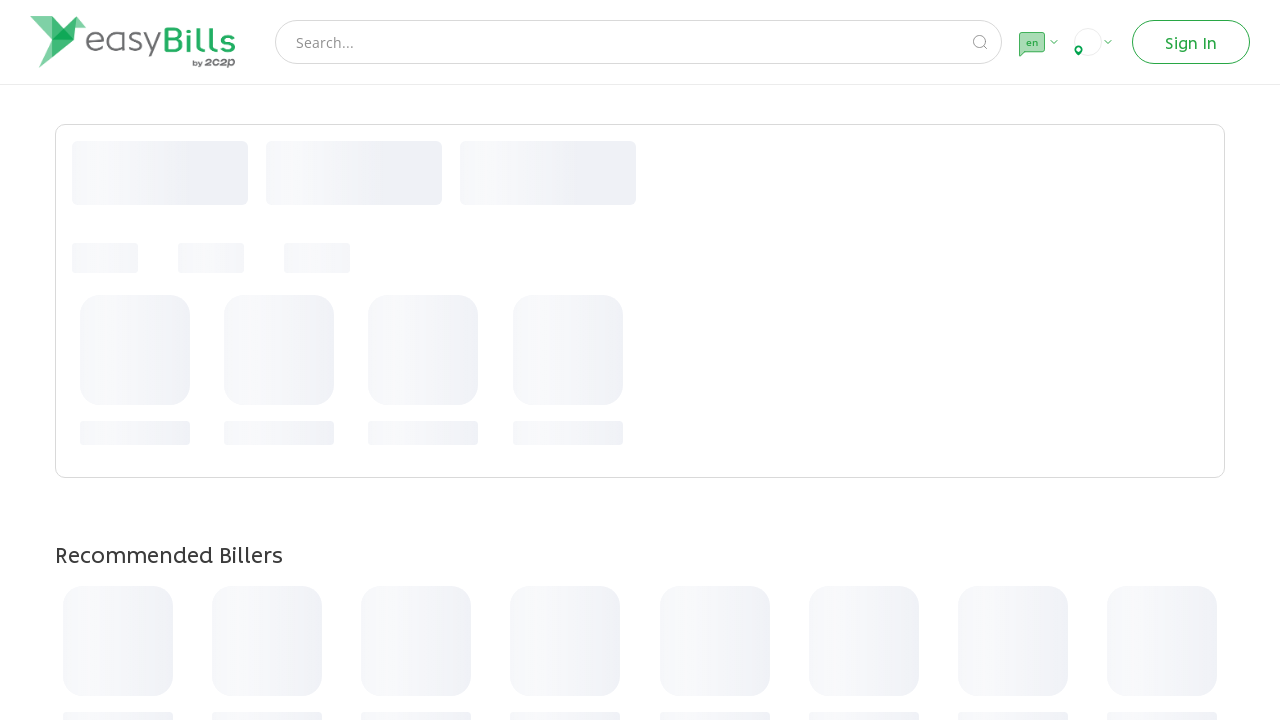

Verified page loaded successfully with title 'easyBills'
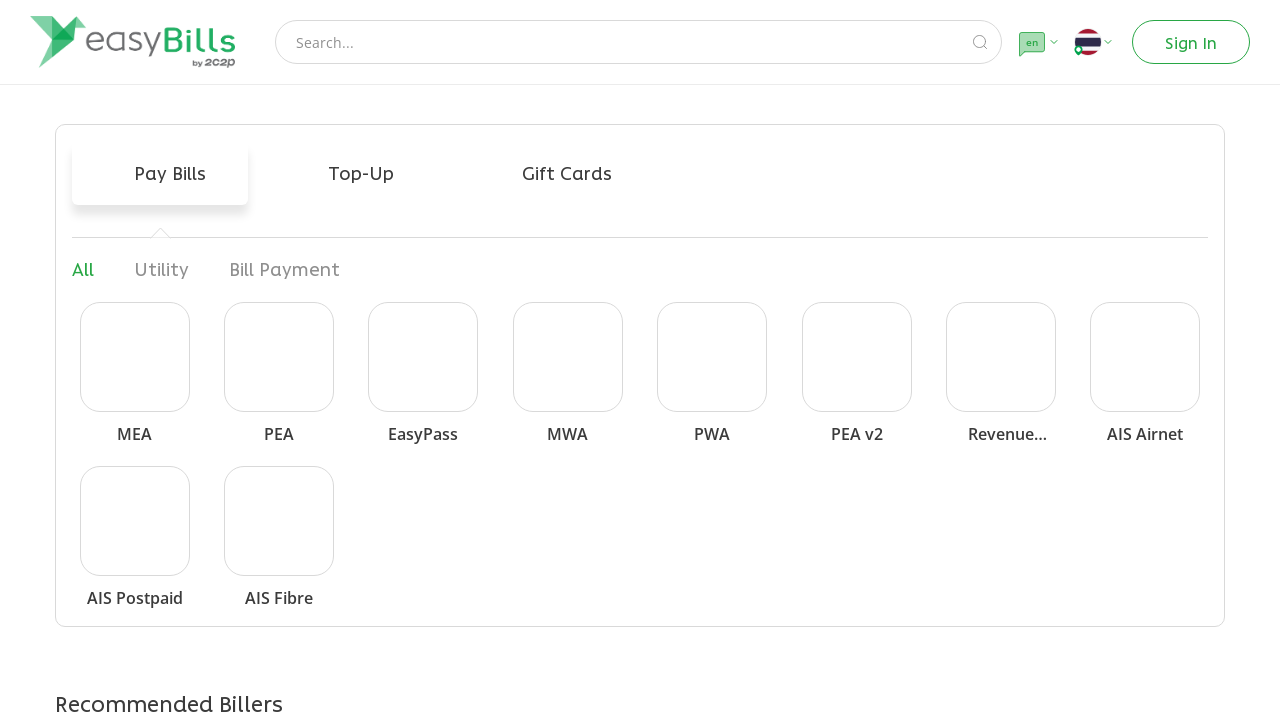

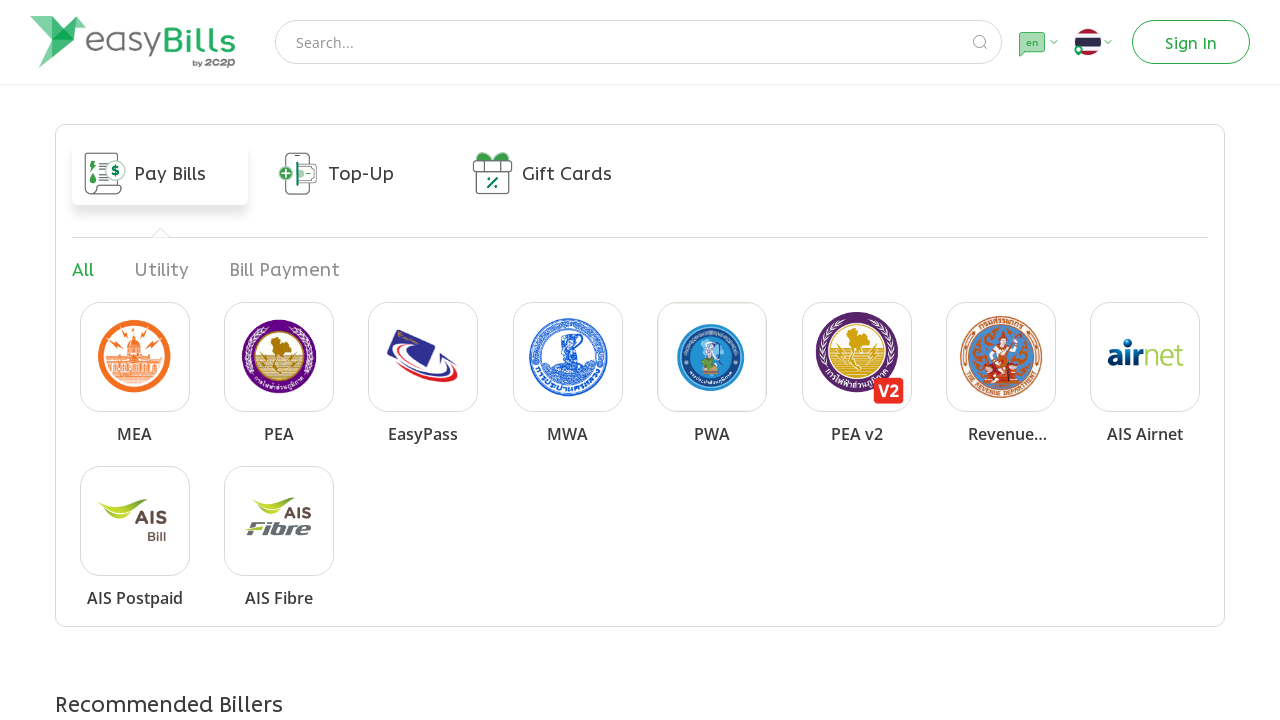